Tests that a button becomes visible after a 5 second delay using explicit wait

Starting URL: https://demoqa.com/dynamic-properties

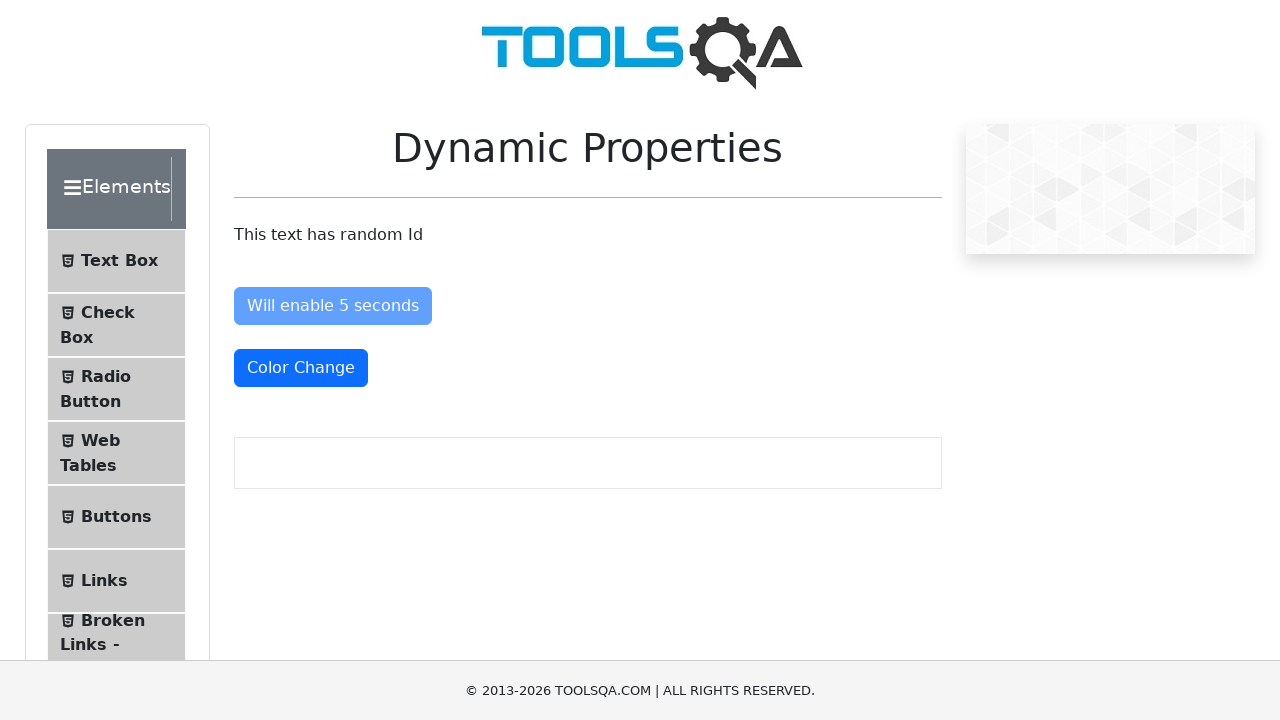

Navigated to DemoQA dynamic properties page
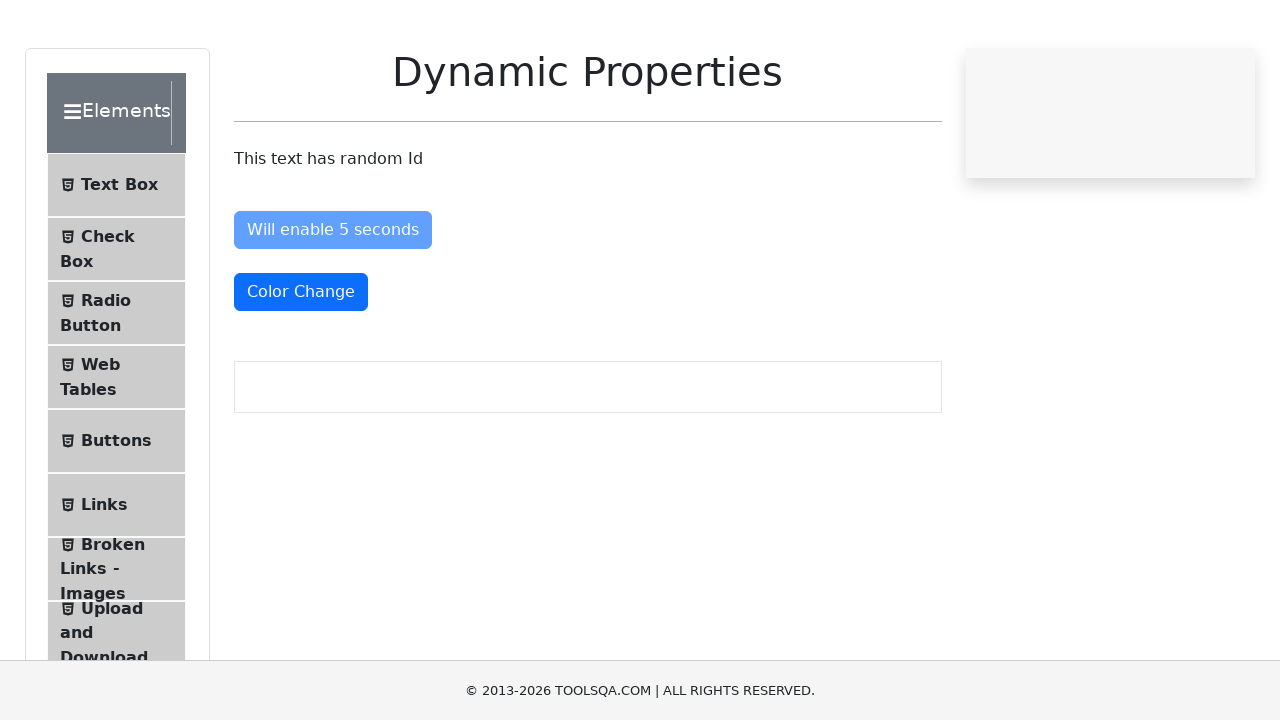

Button became visible after 5 second delay
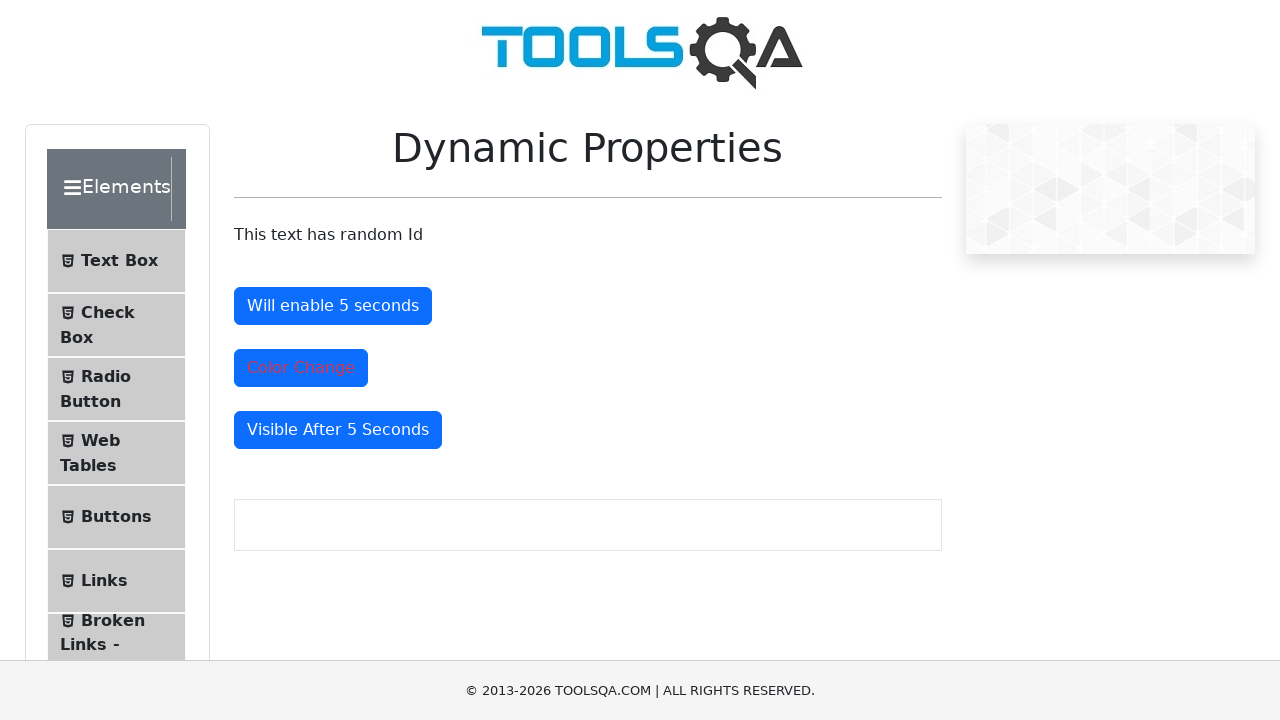

Verified that the button is visible
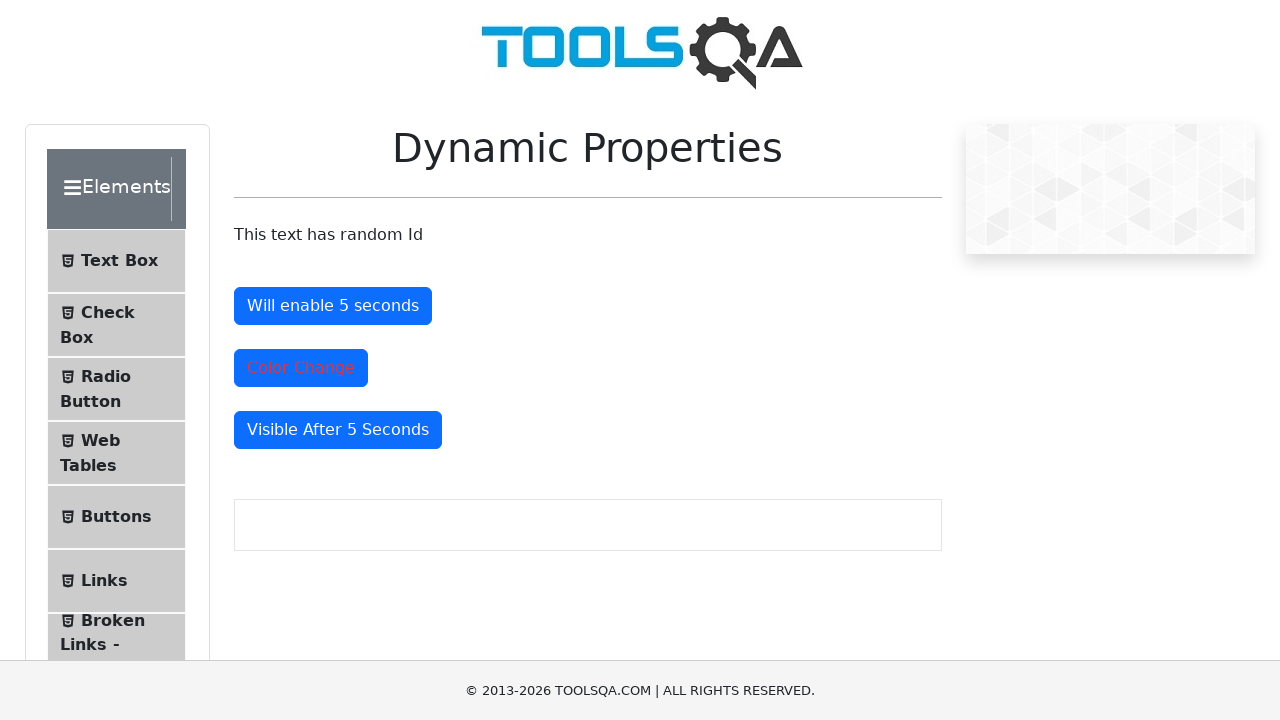

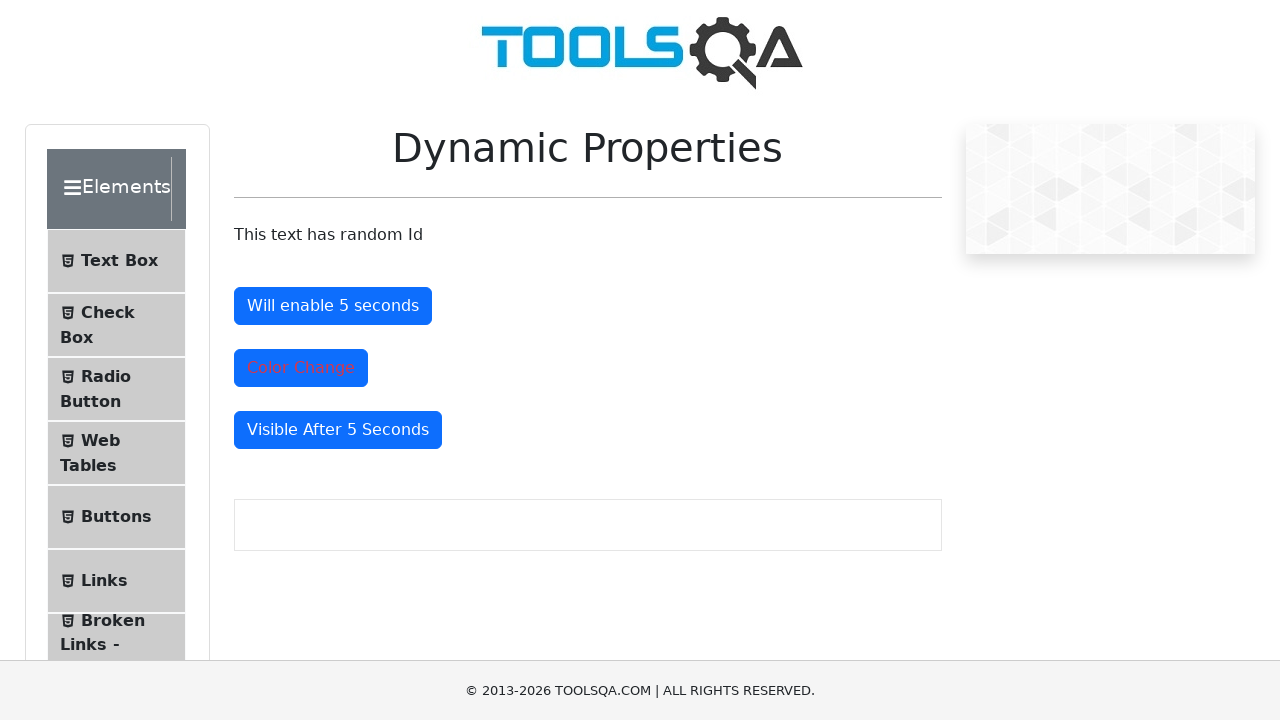